Tests iframe interaction by switching to a frame, reading text from an element inside it, and switching back to the main content

Starting URL: https://demoqa.com/frames

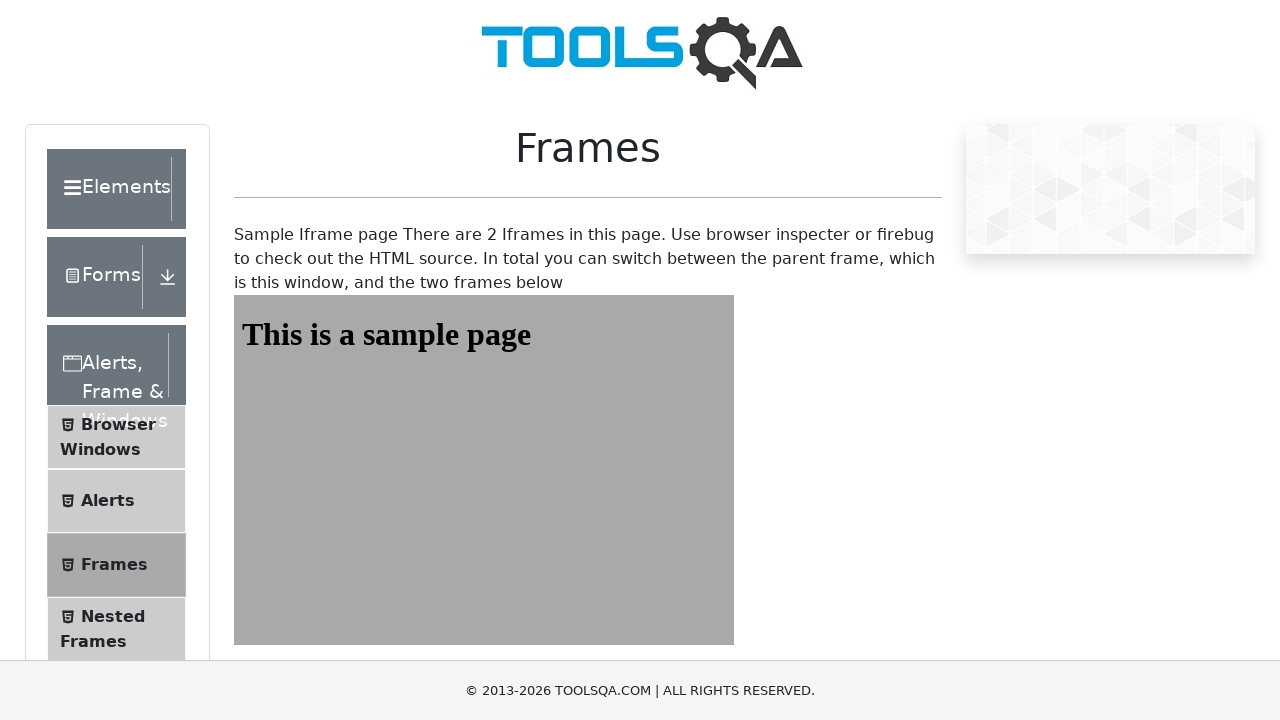

Navigated to frames demo page
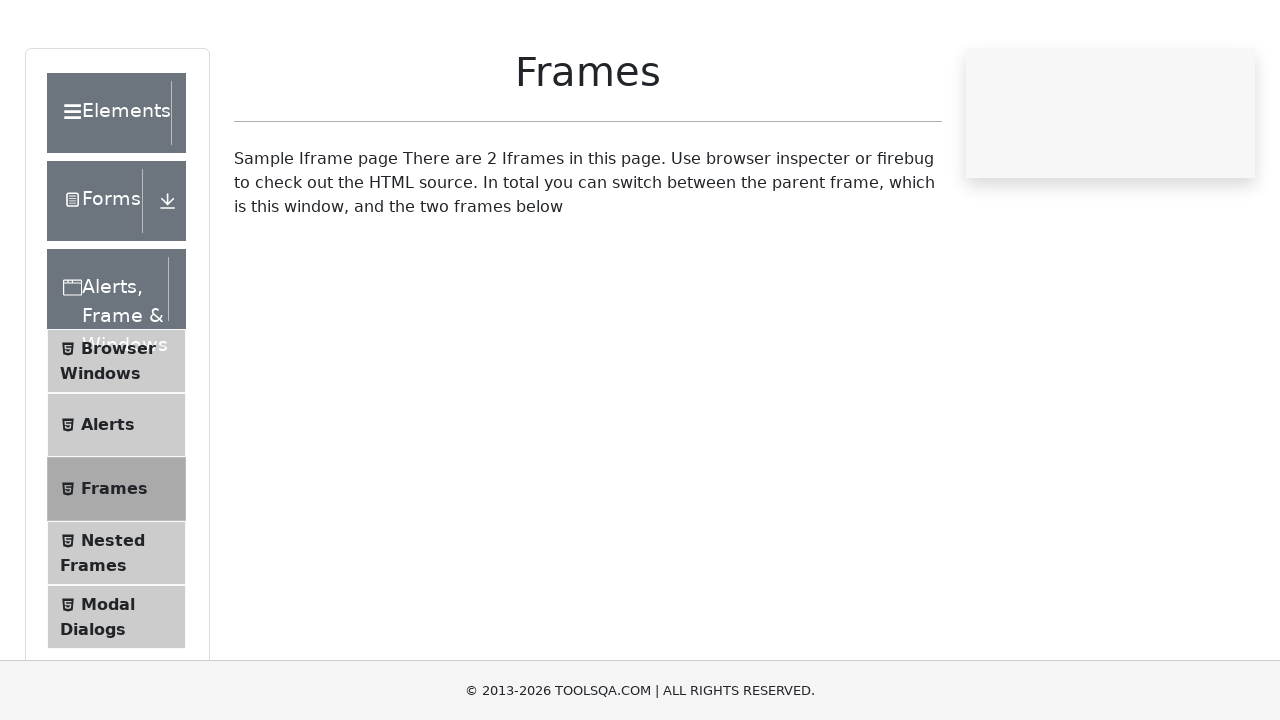

Switched to frame1
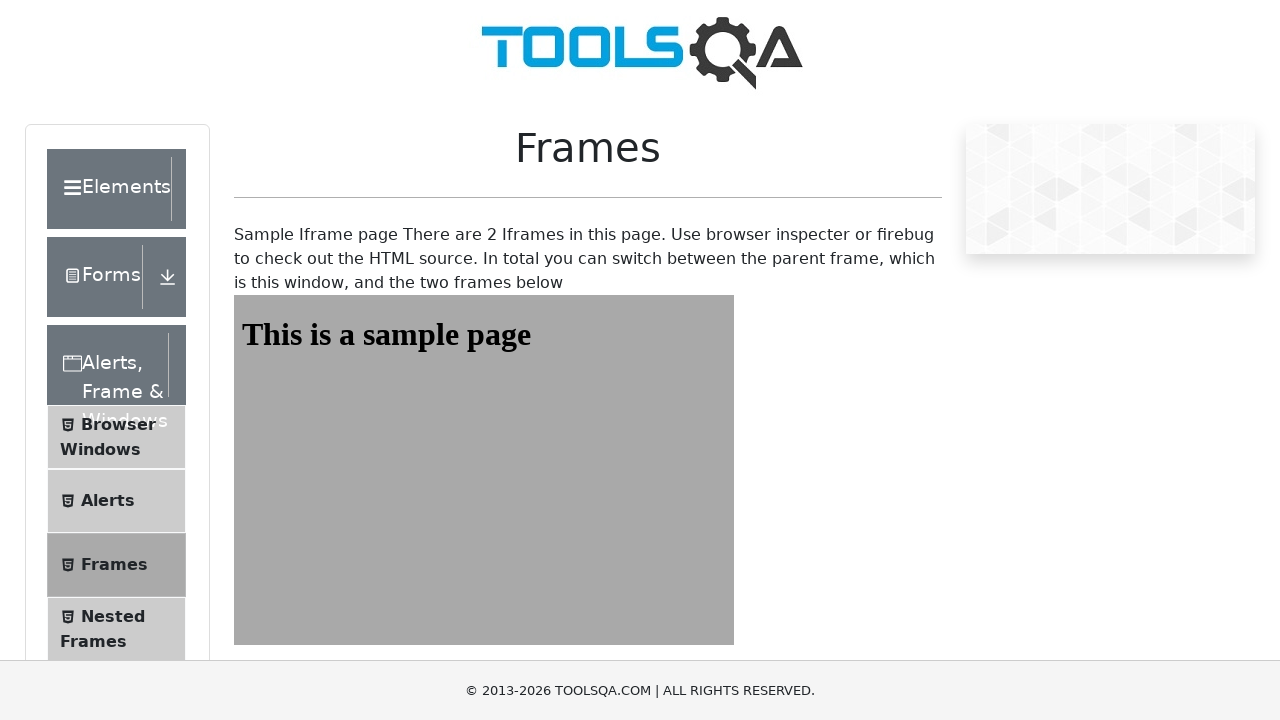

Read heading text from iframe: 'This is a sample page'
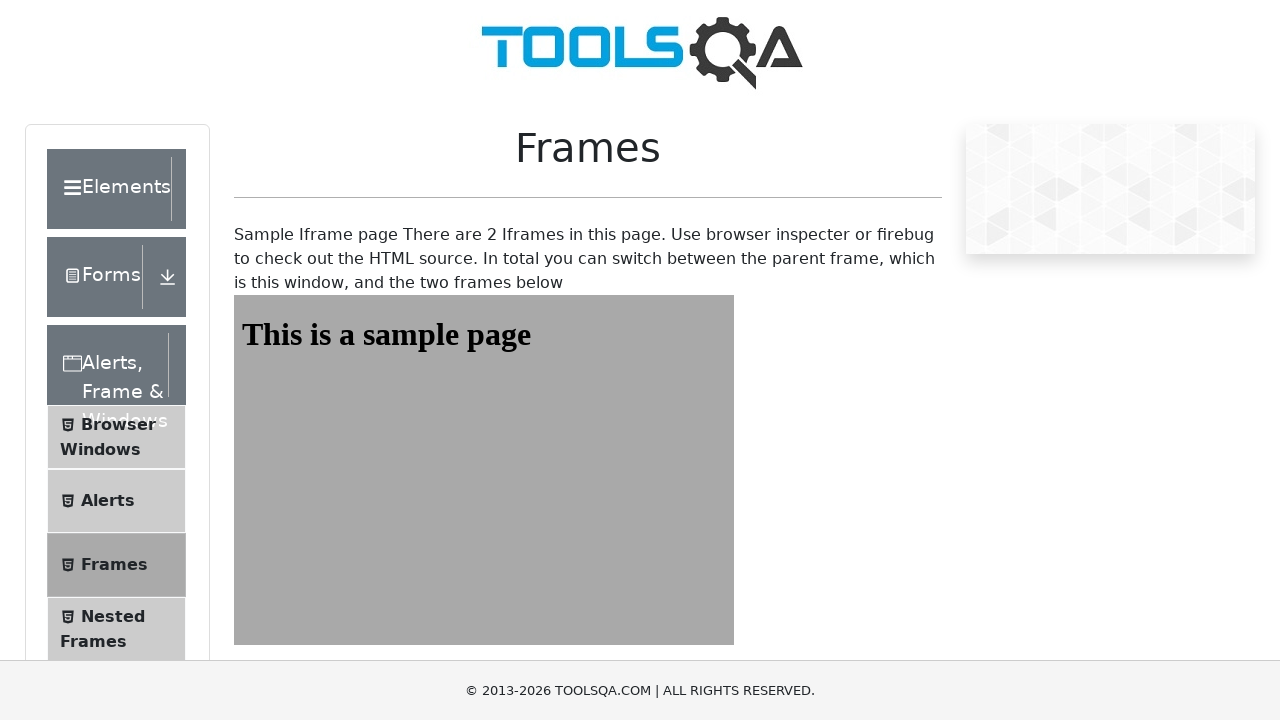

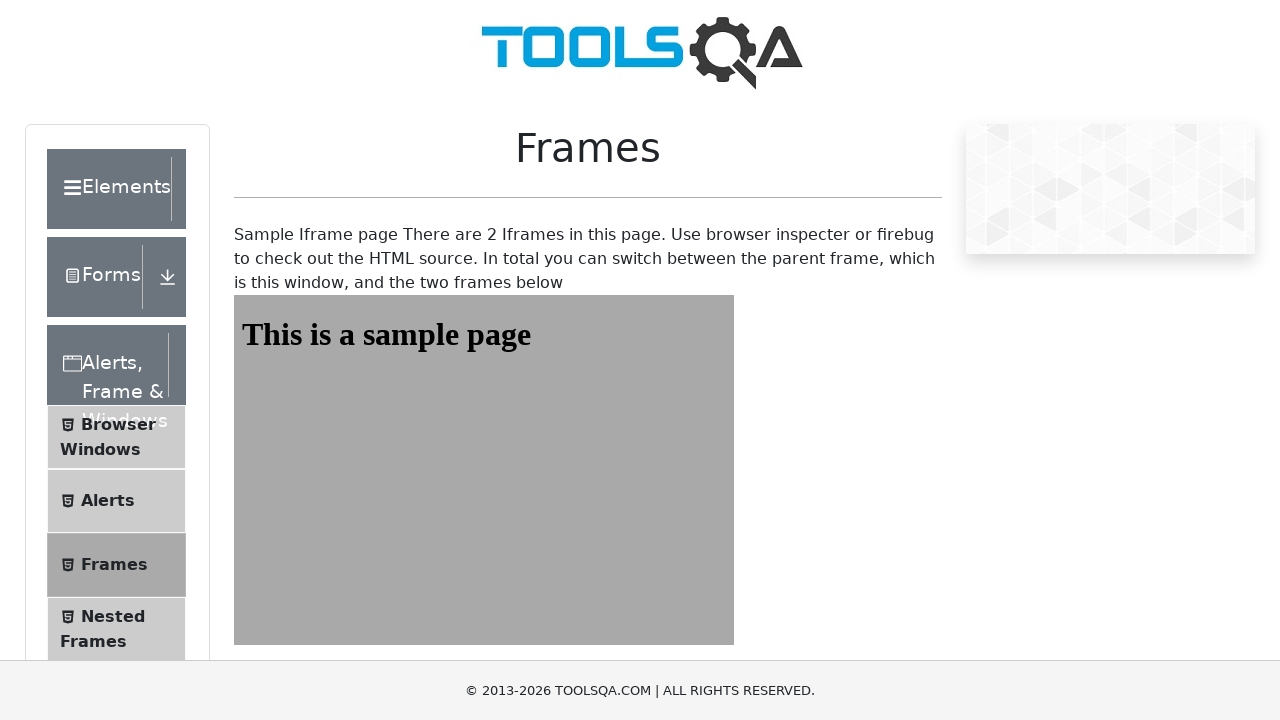